Tests a blog automation practice form by navigating through GUI elements, filling form fields (name, email, phone, address), selecting radio buttons and checkboxes, and interacting with dropdown menus

Starting URL: https://testautomationpractice.blogspot.com/

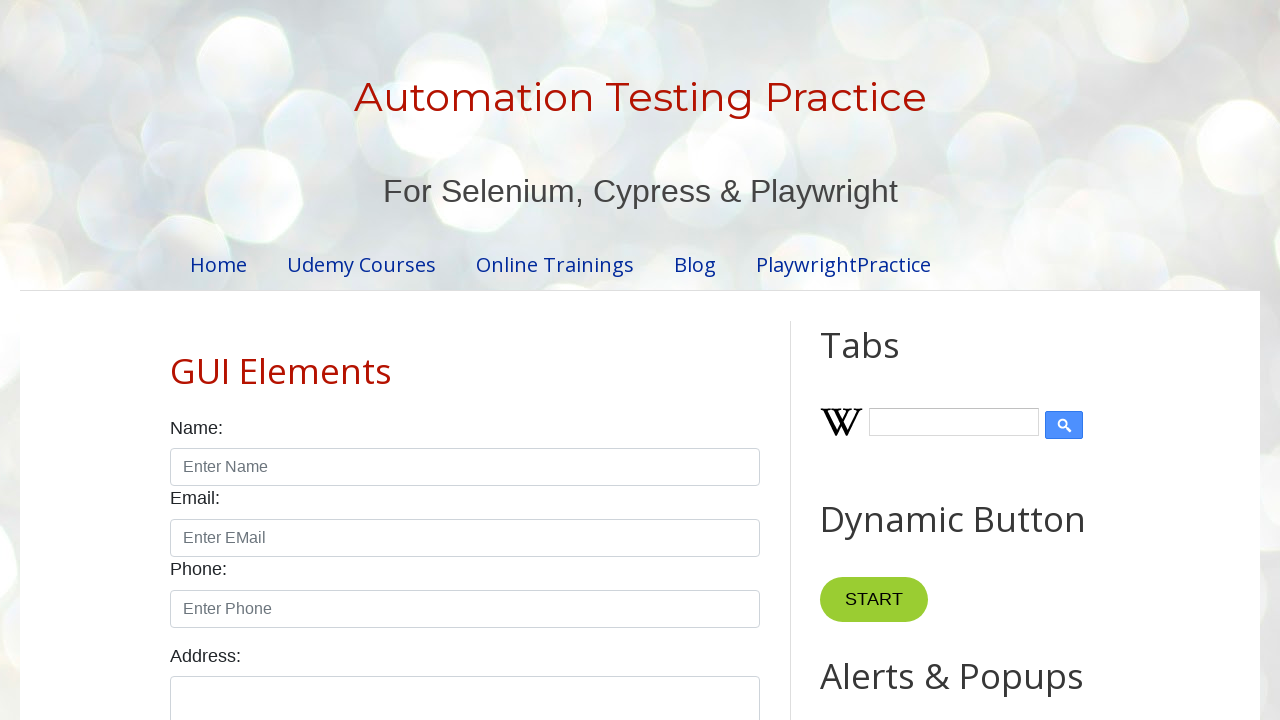

Clicked on GUI Elements link to navigate to the form at (281, 371) on a:text('GUI Elements')
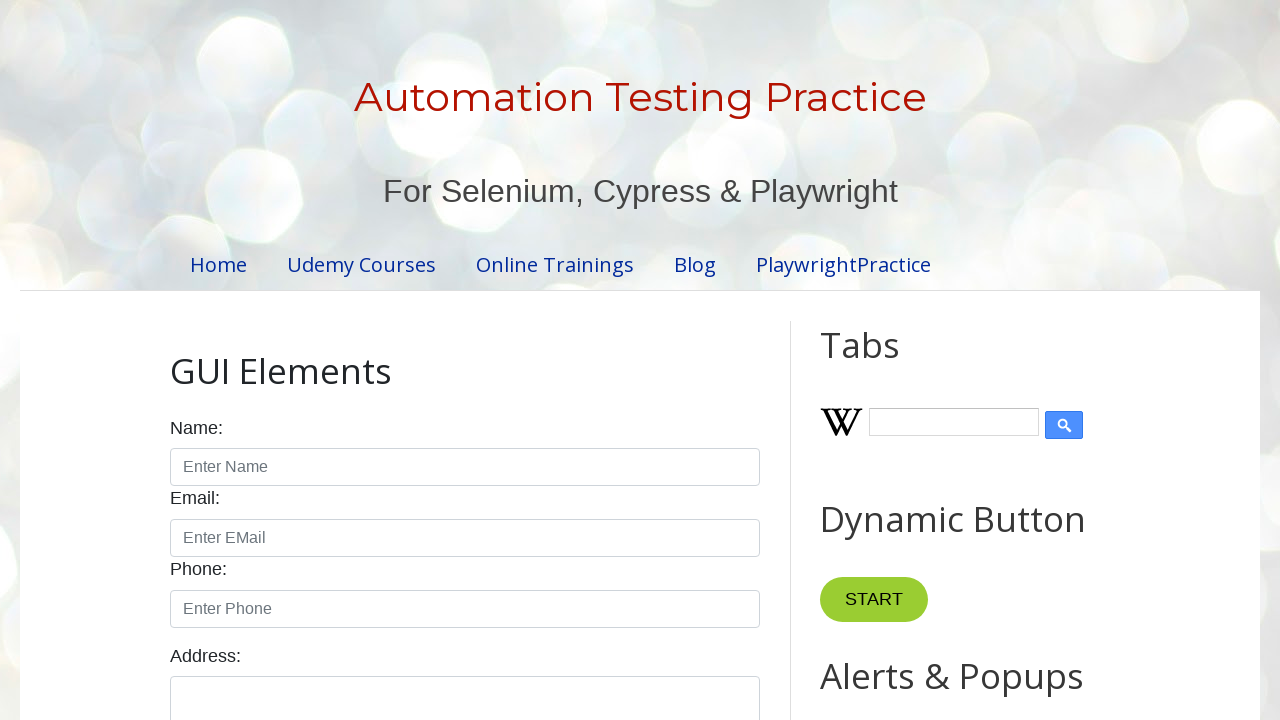

Form loaded and name field is visible
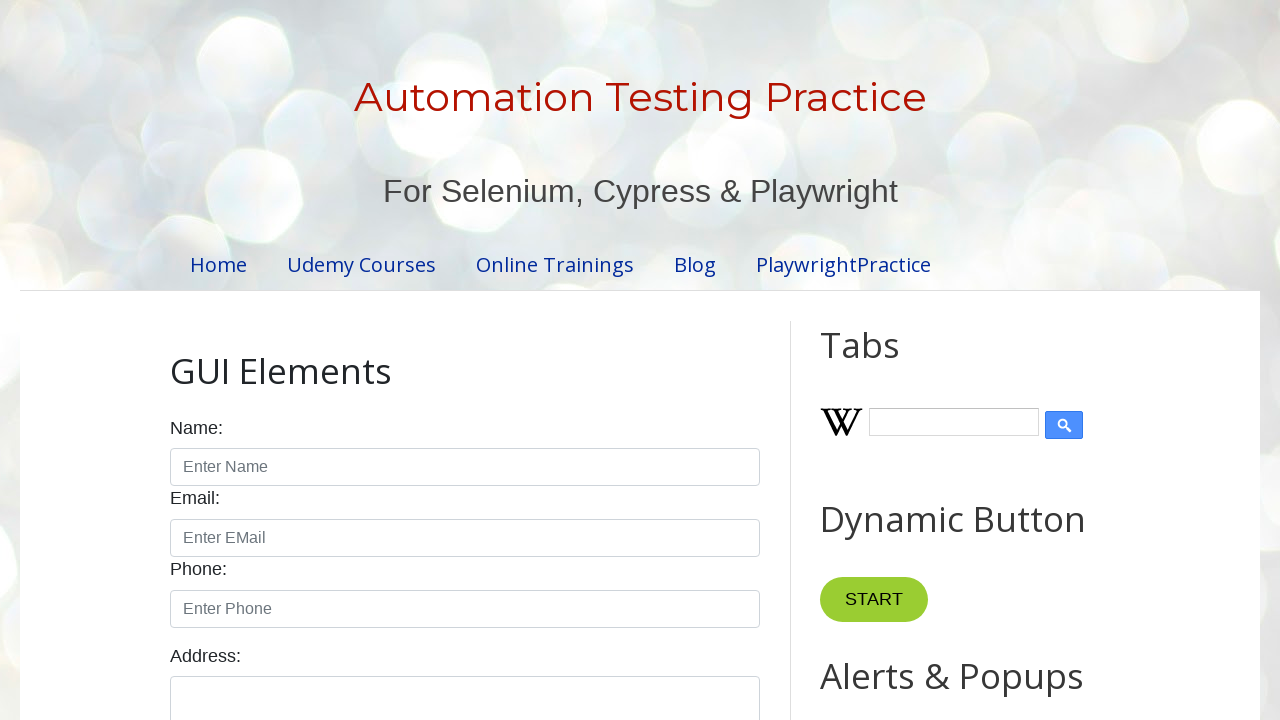

Filled in name field with 'John Doe' on #name
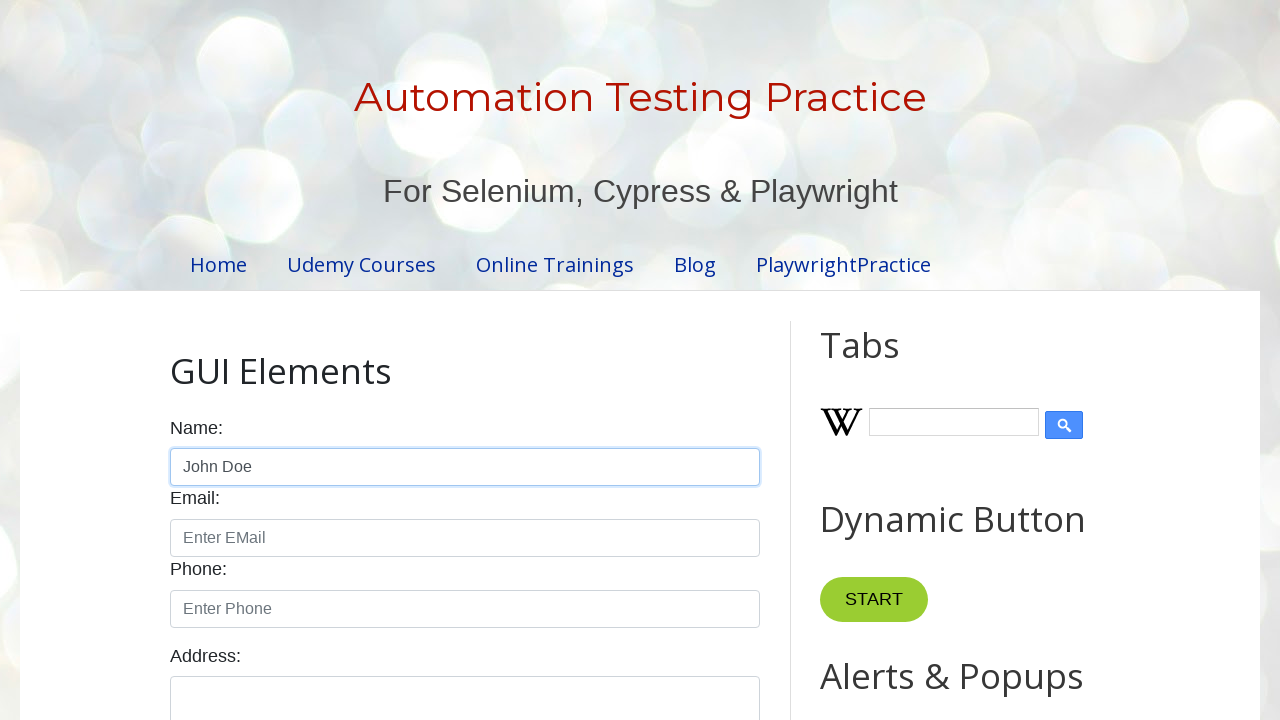

Filled in email field with 'automation@gmail.com' on #email
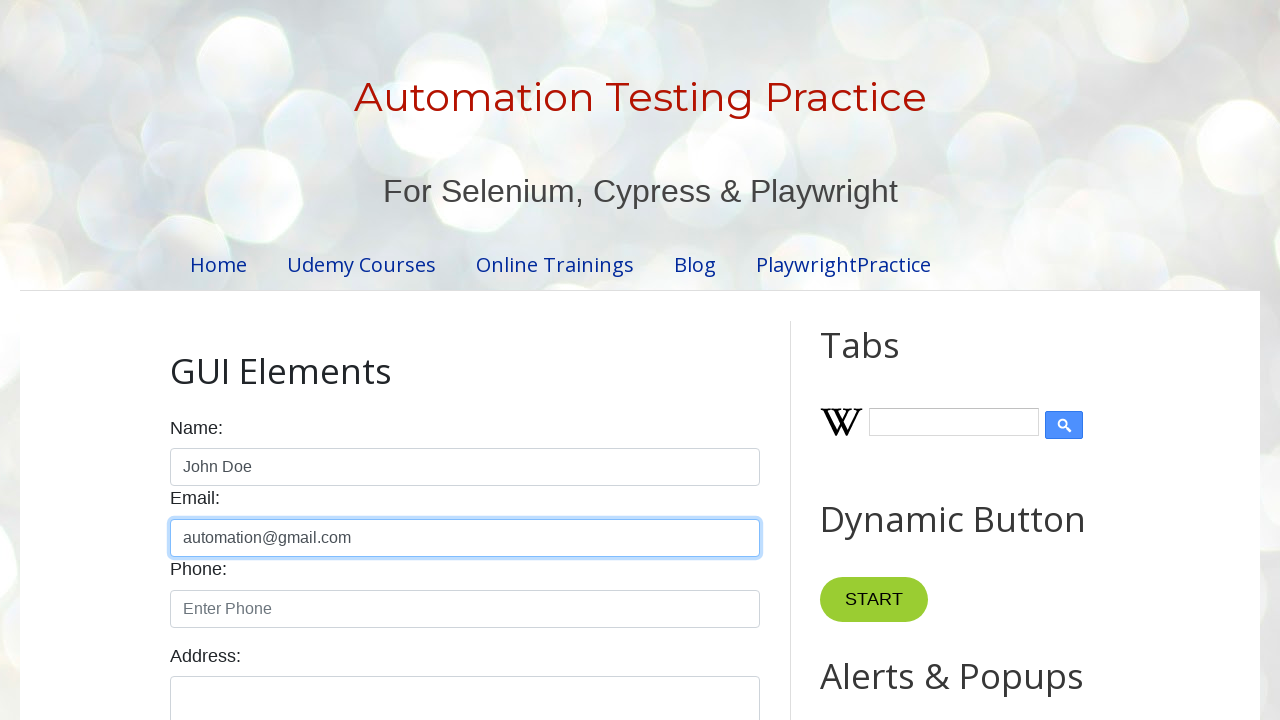

Filled in phone field with '0123456789' on #phone
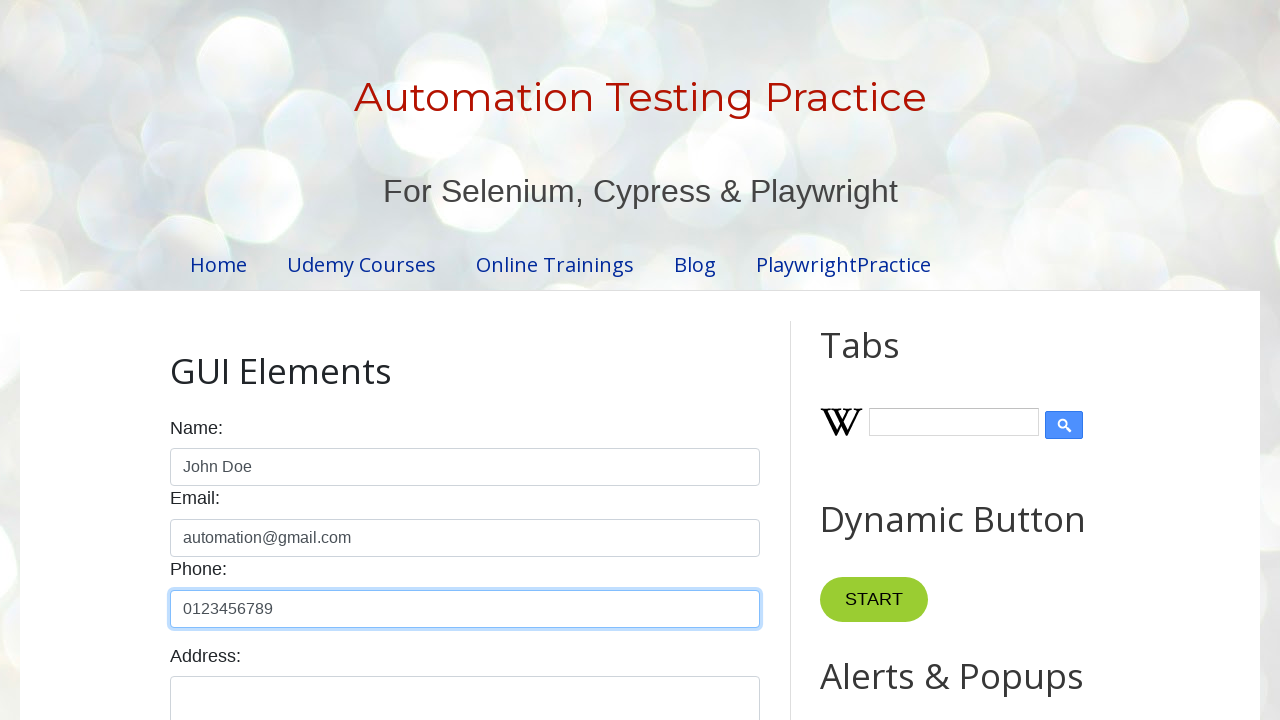

Filled in address field with '1 United Kingdom Street, UT1 2KD' on #textarea
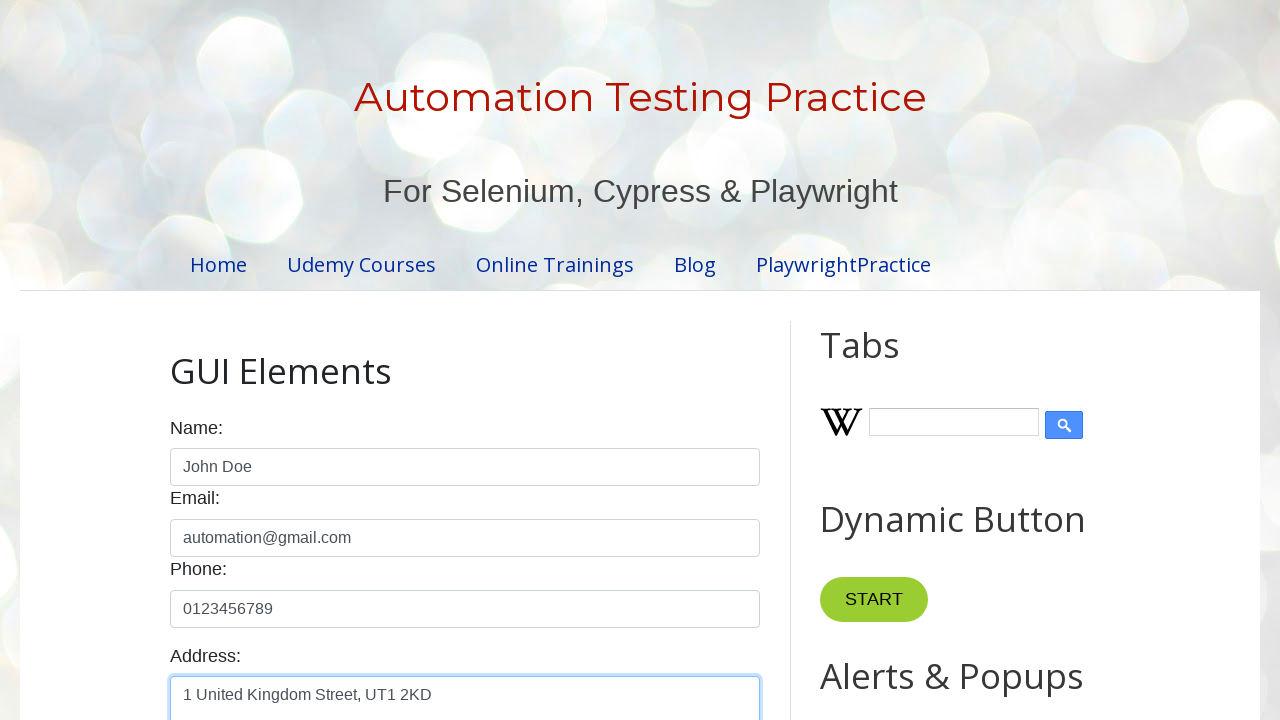

Selected Male radio button at (176, 360) on input#male
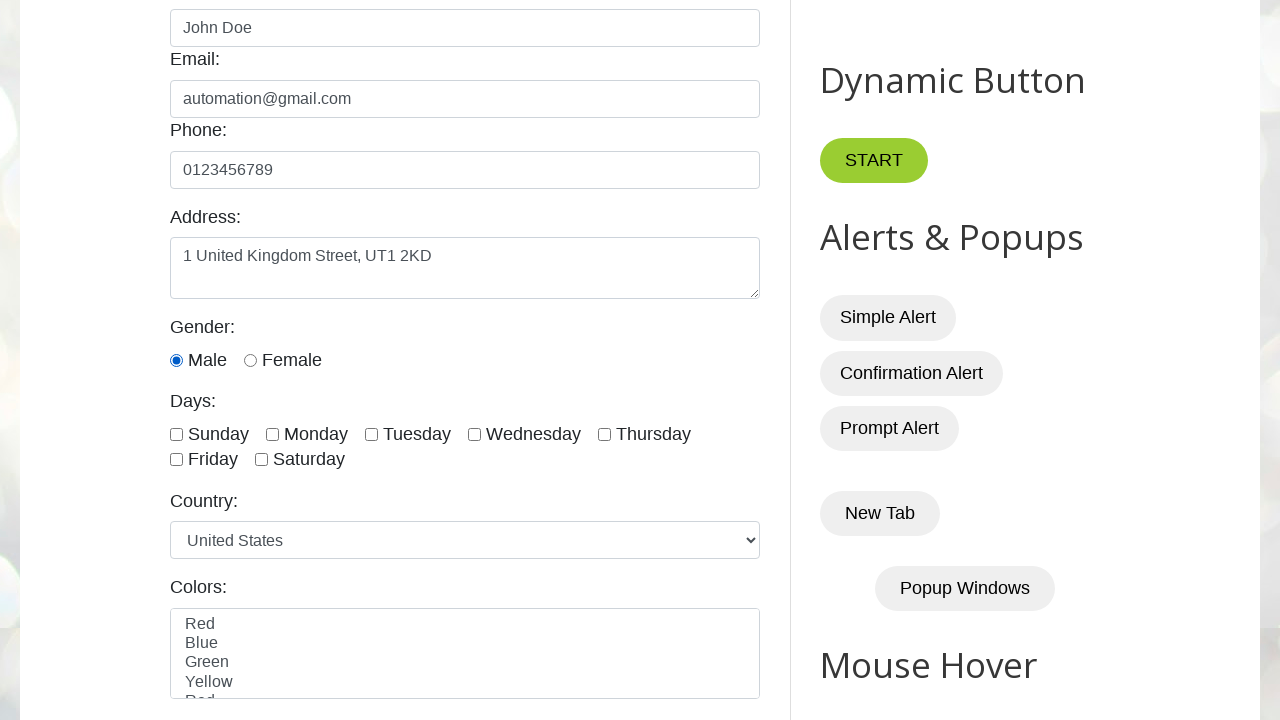

Selected Female radio button, deselecting Male at (250, 360) on input#female
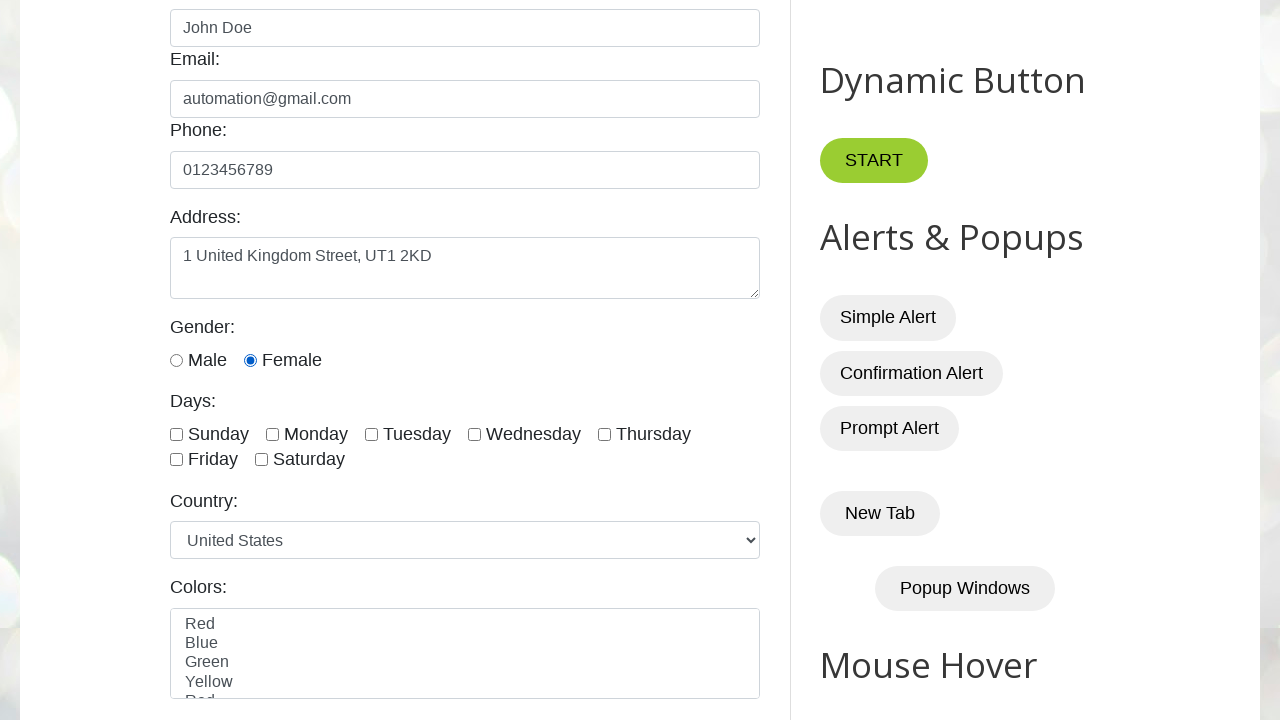

Selected Sunday checkbox at (176, 434) on input#sunday
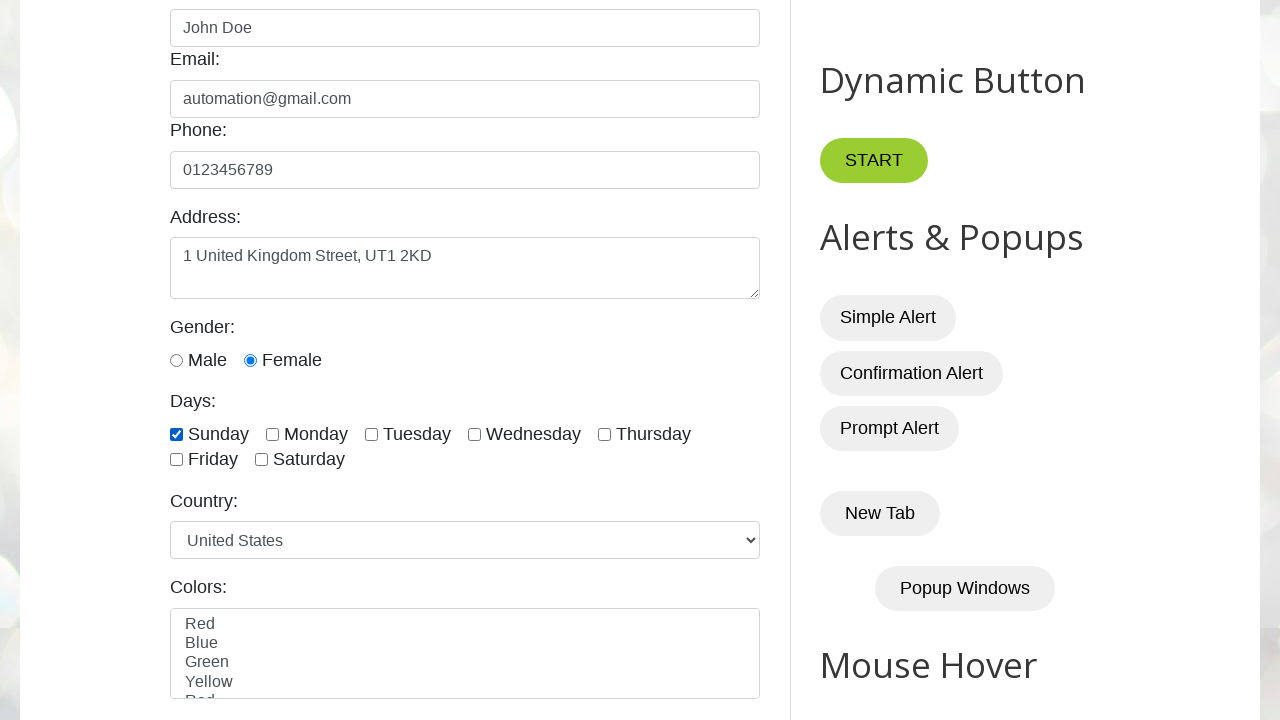

Selected Wednesday checkbox at (474, 434) on input#wednesday
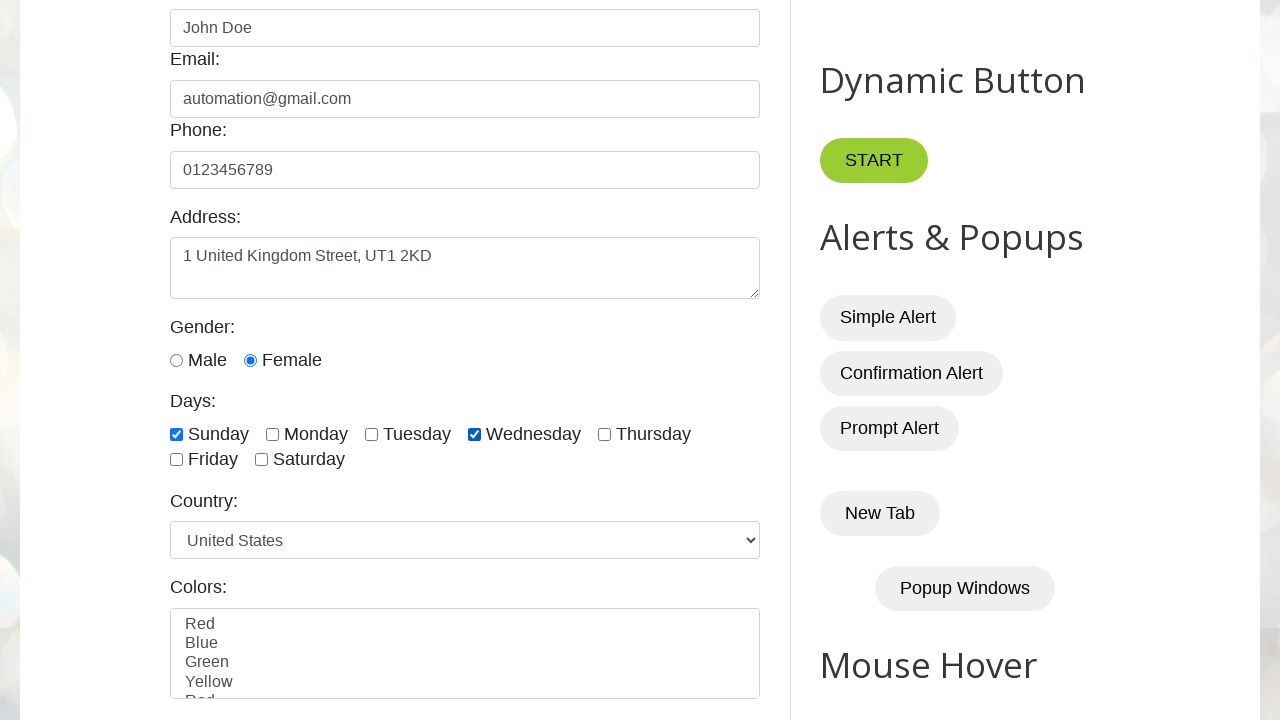

Selected Friday checkbox at (176, 460) on input#friday
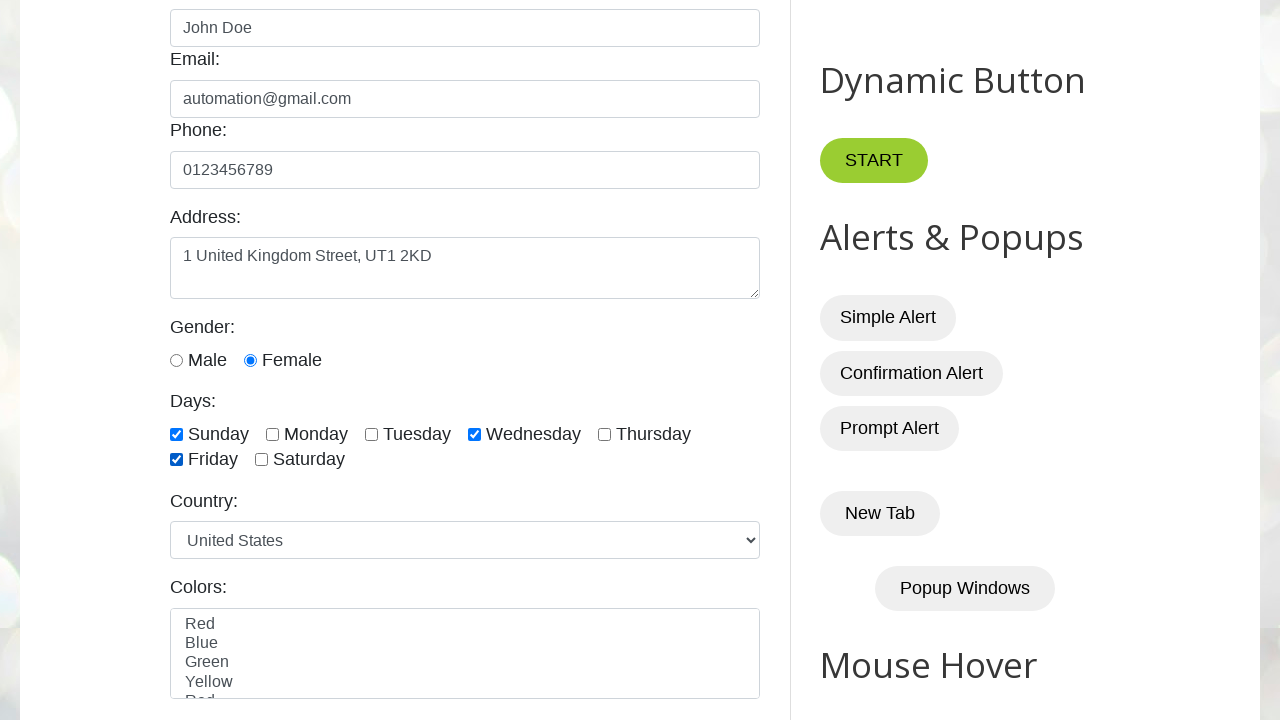

Selected United States from country dropdown on #country
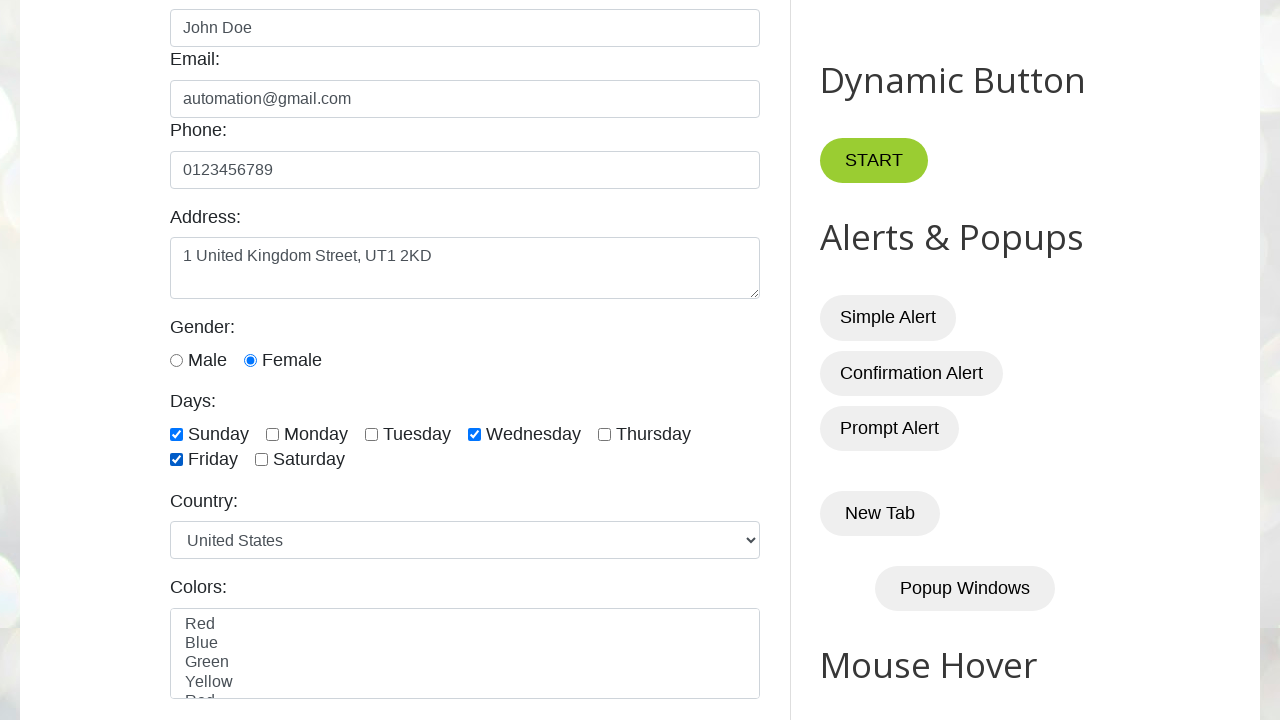

Selected United Kingdom from country dropdown on #country
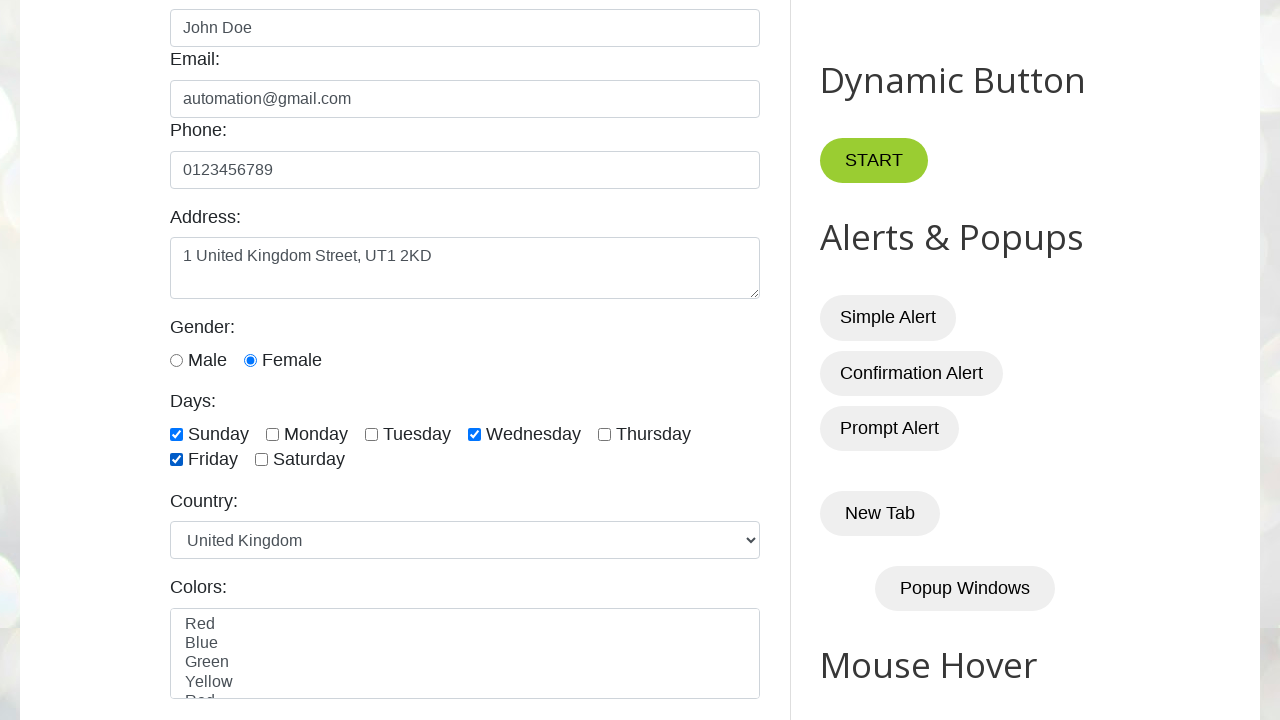

Selected Germany from country dropdown on #country
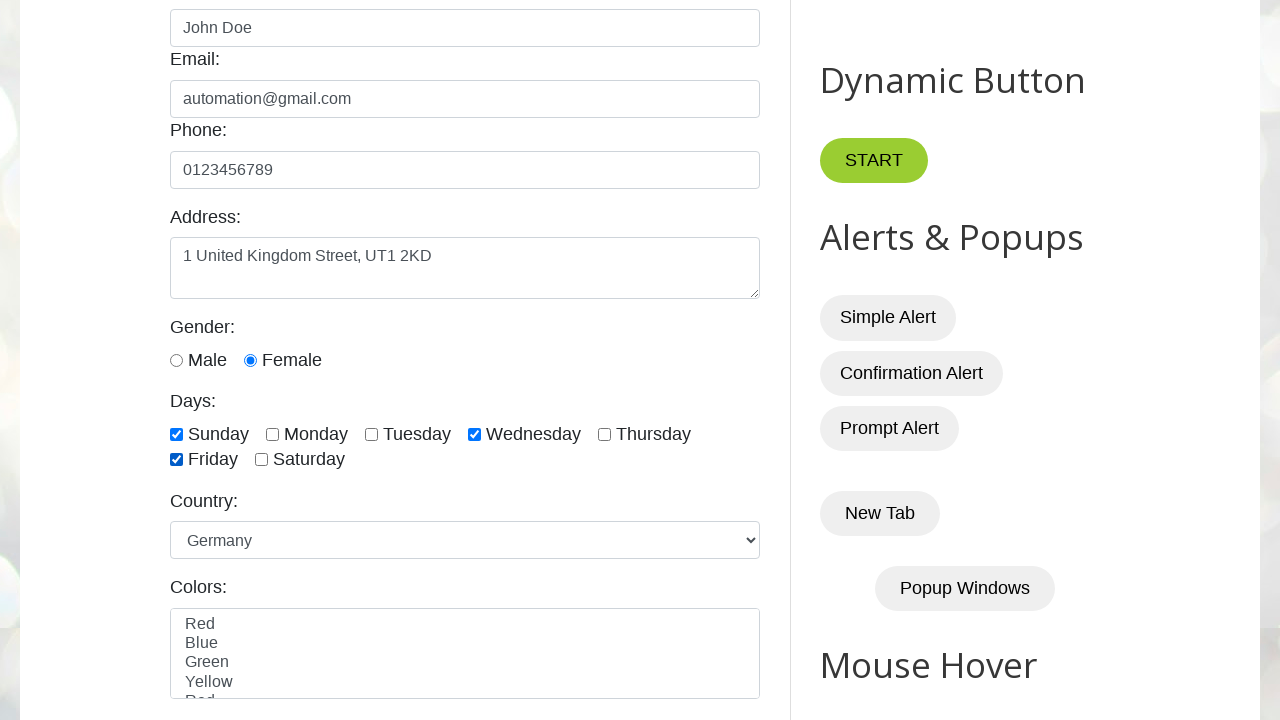

Selected France from country dropdown on #country
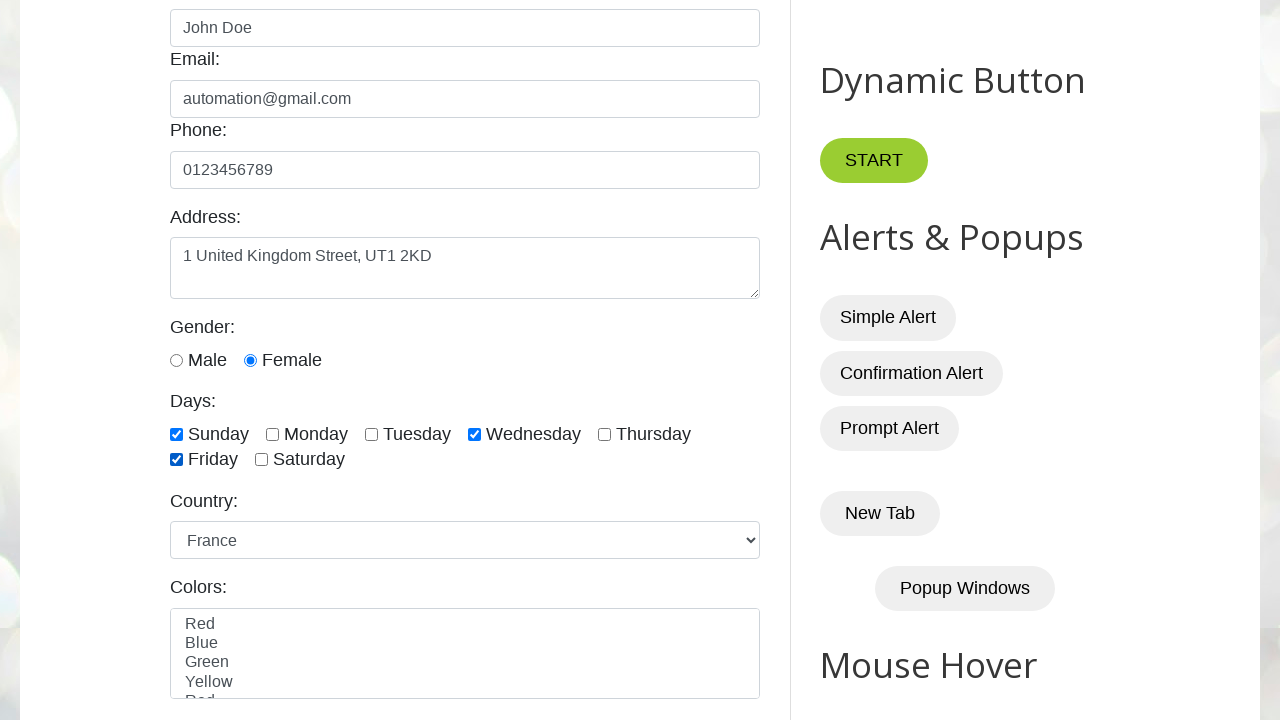

Selected Australia from country dropdown on #country
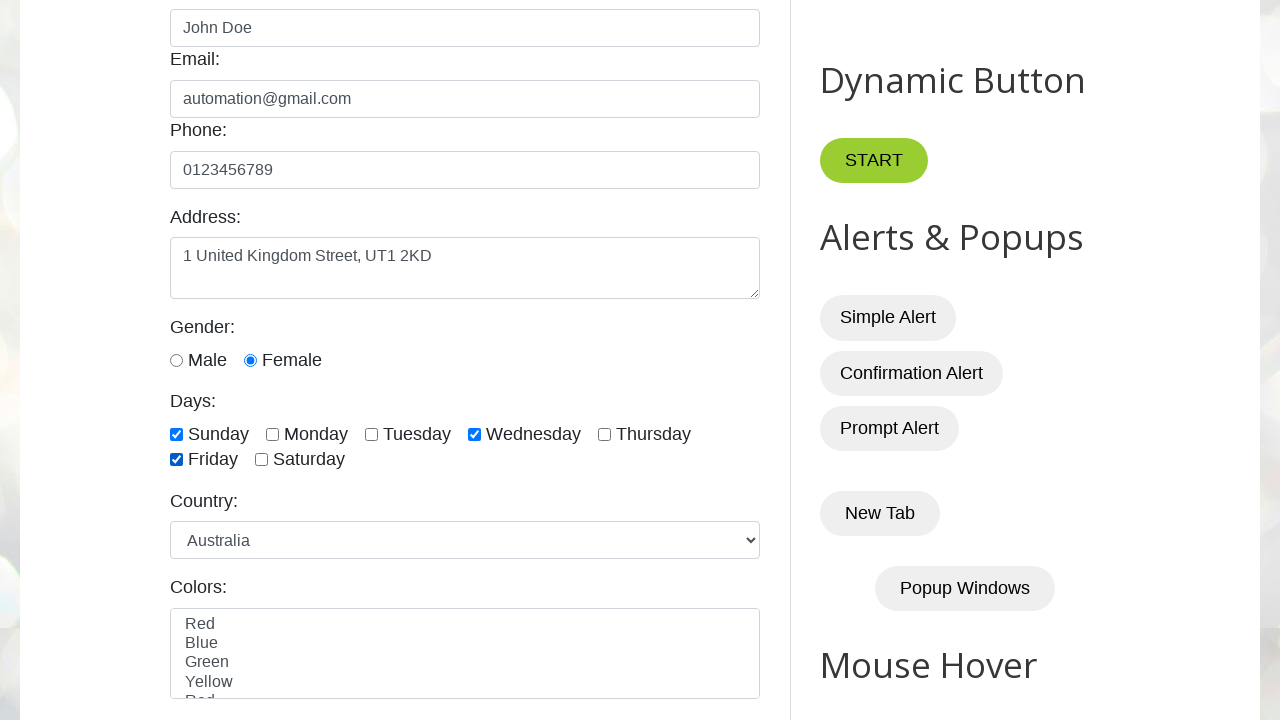

Selected Japan from country dropdown on #country
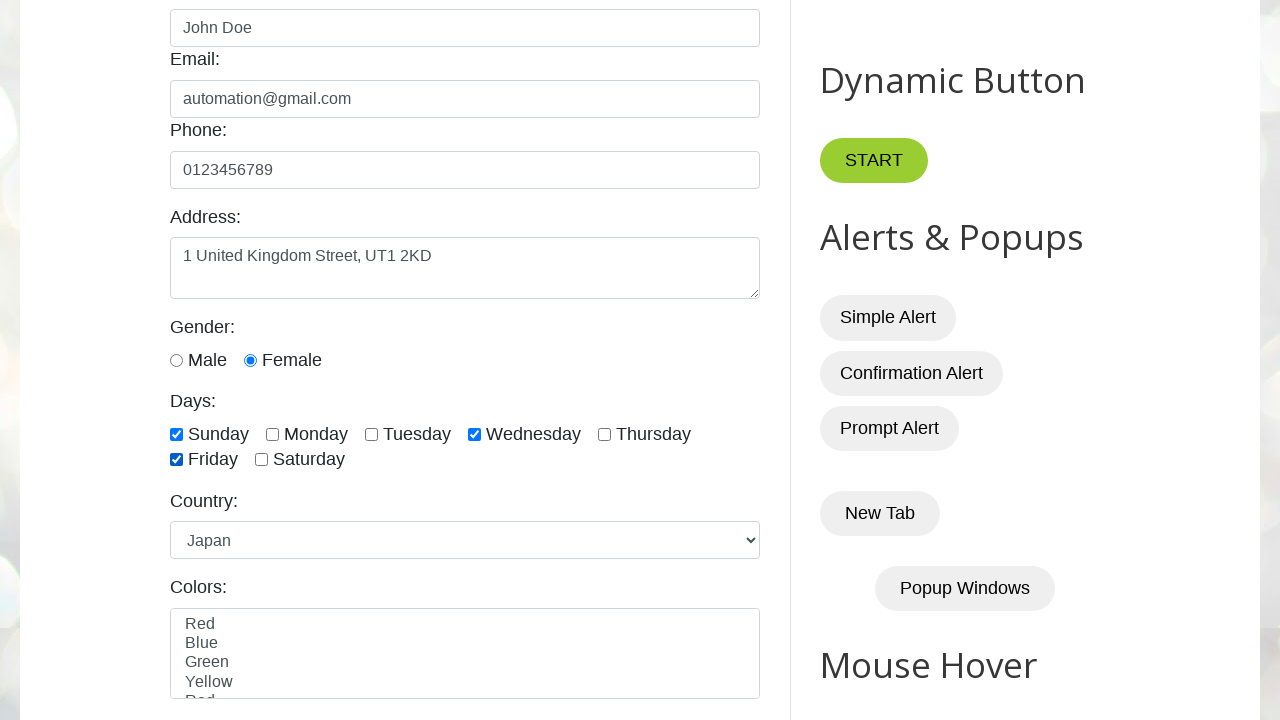

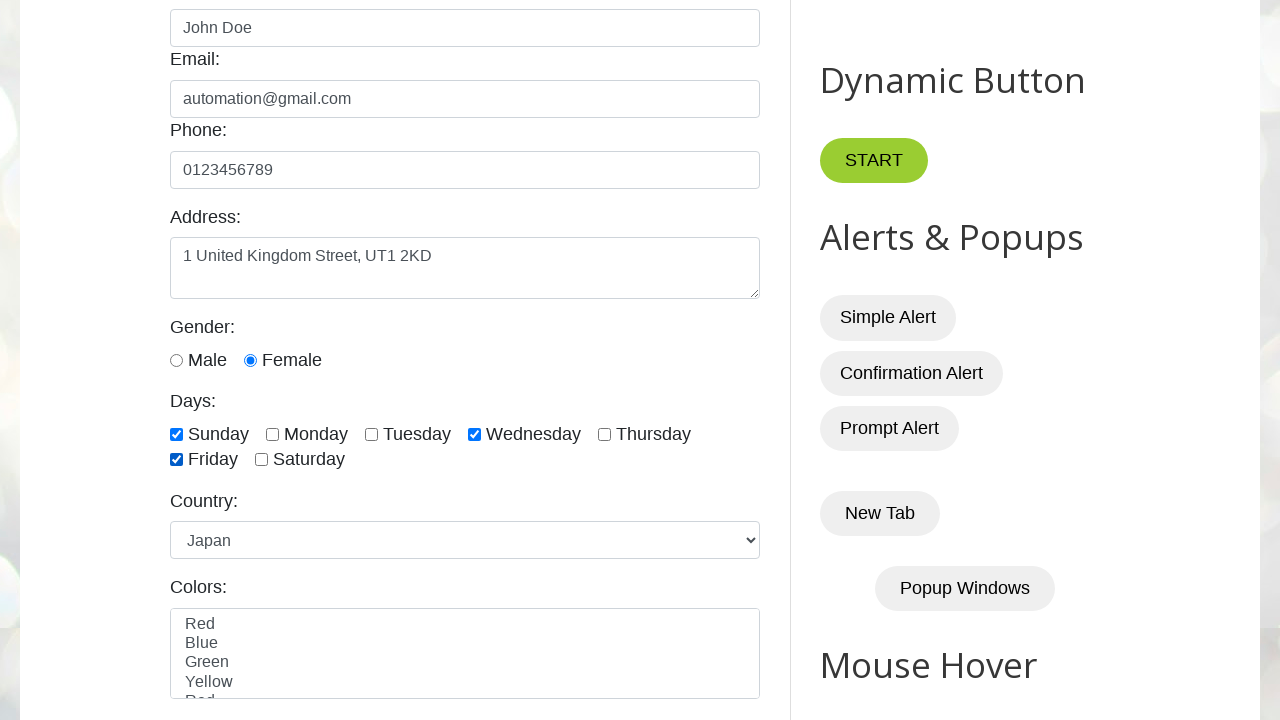